Tests adding multiple tasks to the TodoMVC list and verifies all tasks appear in the list

Starting URL: https://todomvc.com/examples/react/dist/

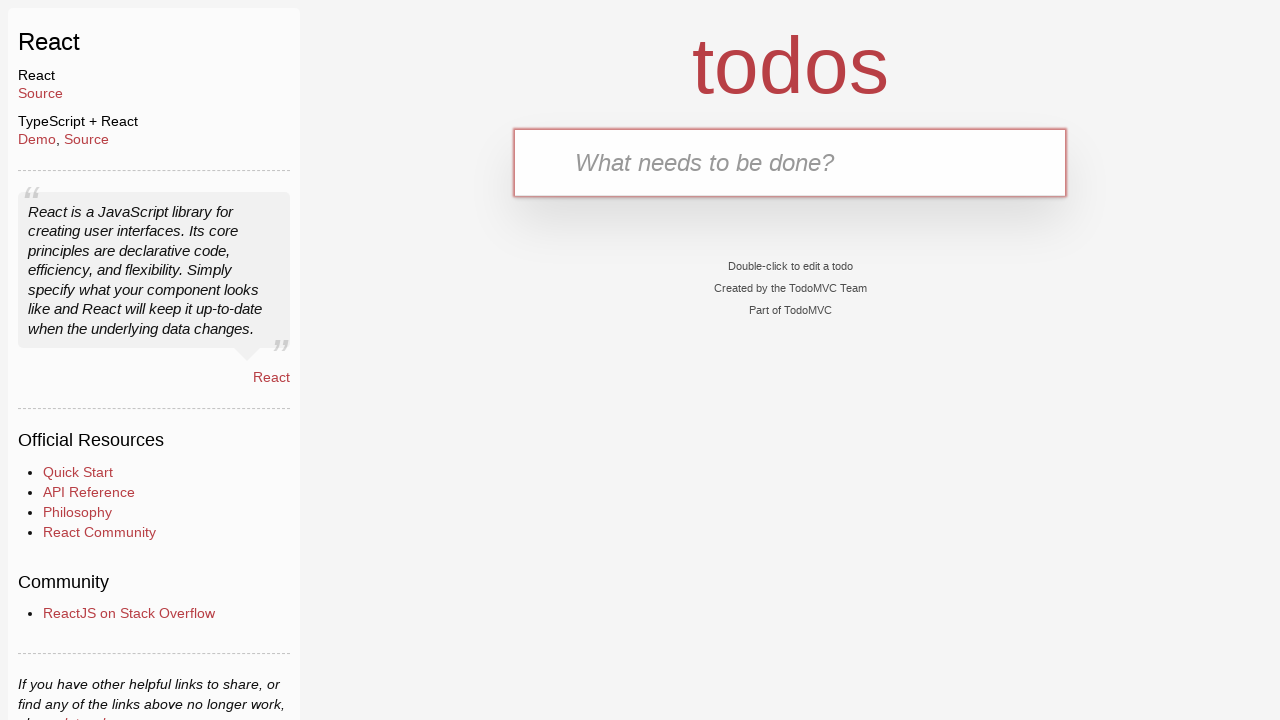

Filled input field with task 'Feed The Cat' on input.new-todo
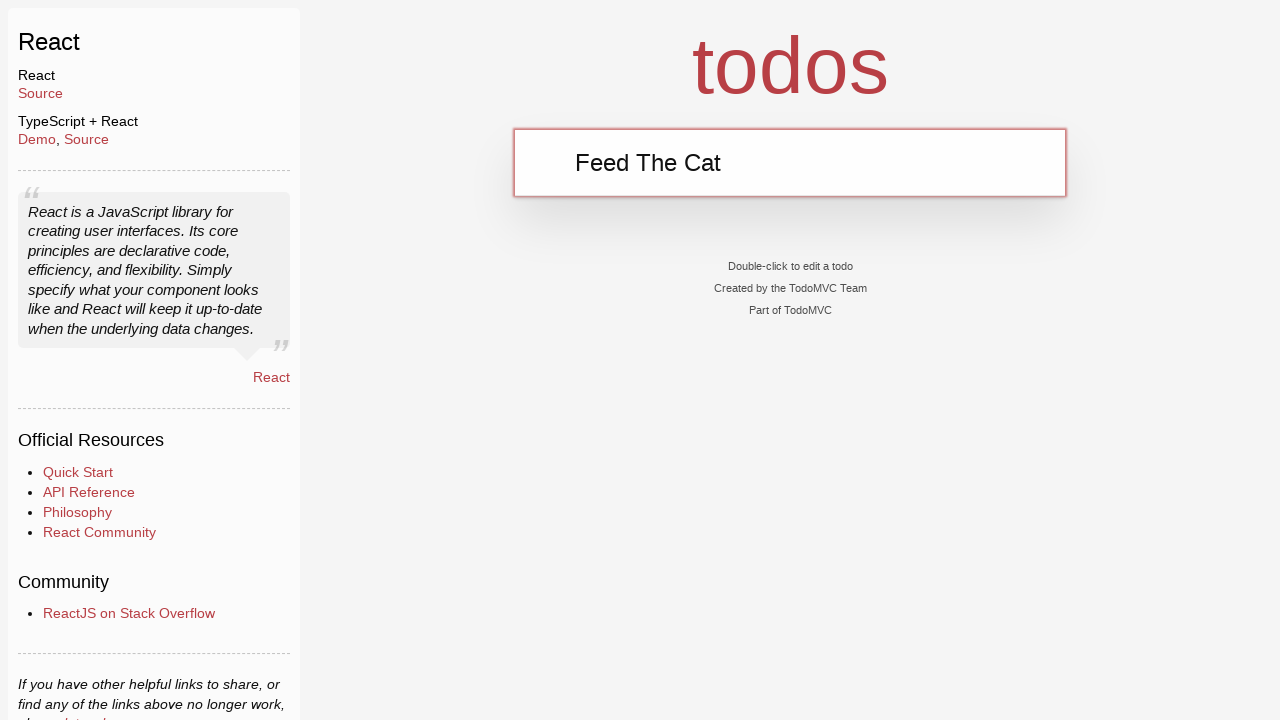

Pressed Enter to add task 'Feed The Cat' to the list on input.new-todo
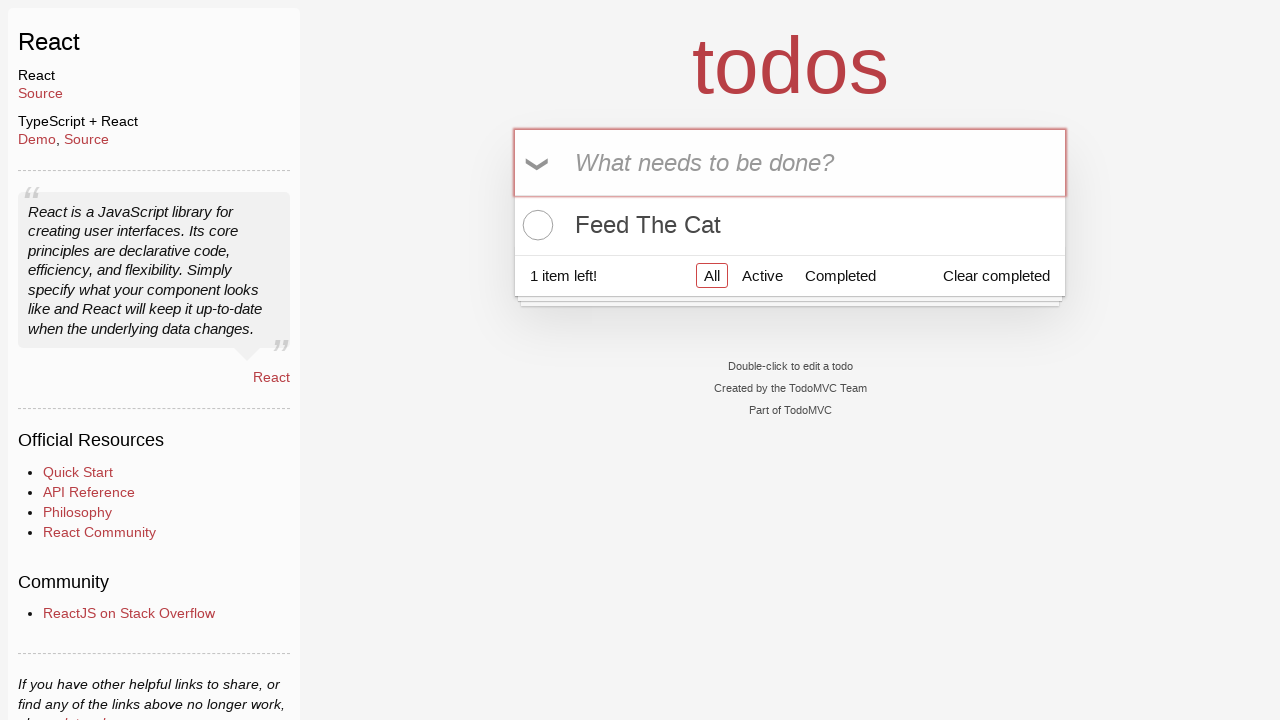

Filled input field with task 'Walk the dog' on input.new-todo
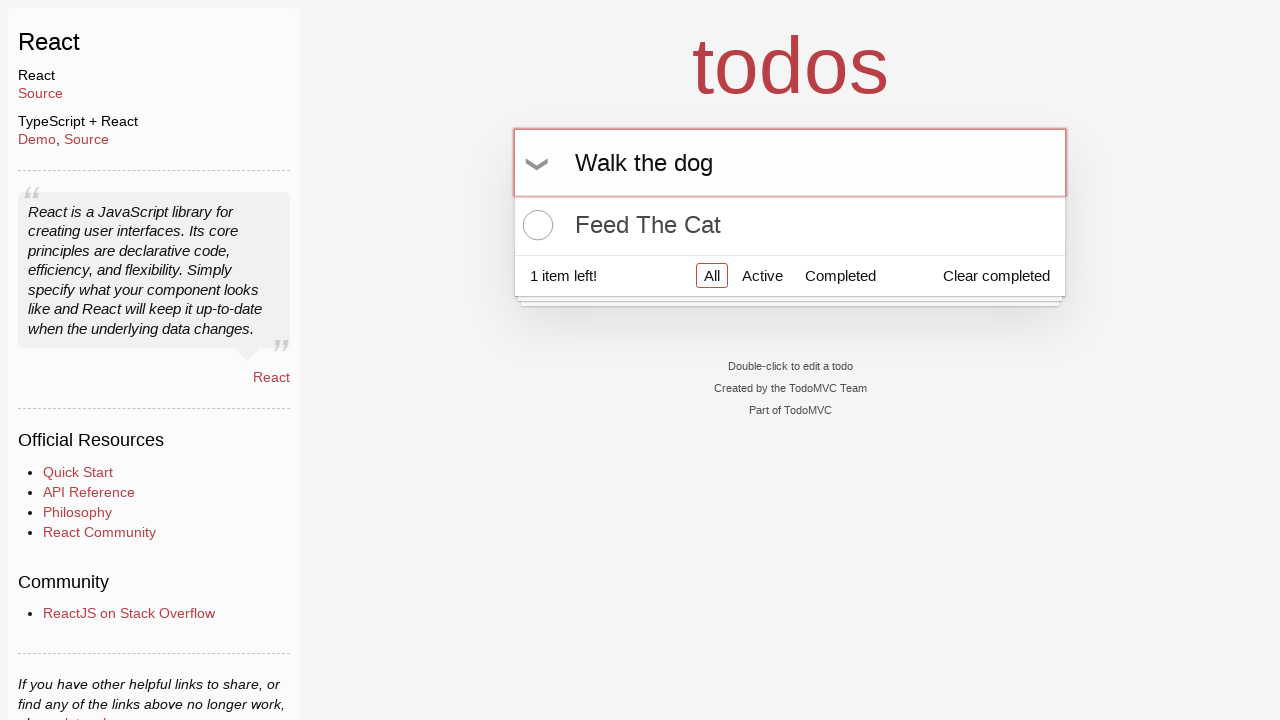

Pressed Enter to add task 'Walk the dog' to the list on input.new-todo
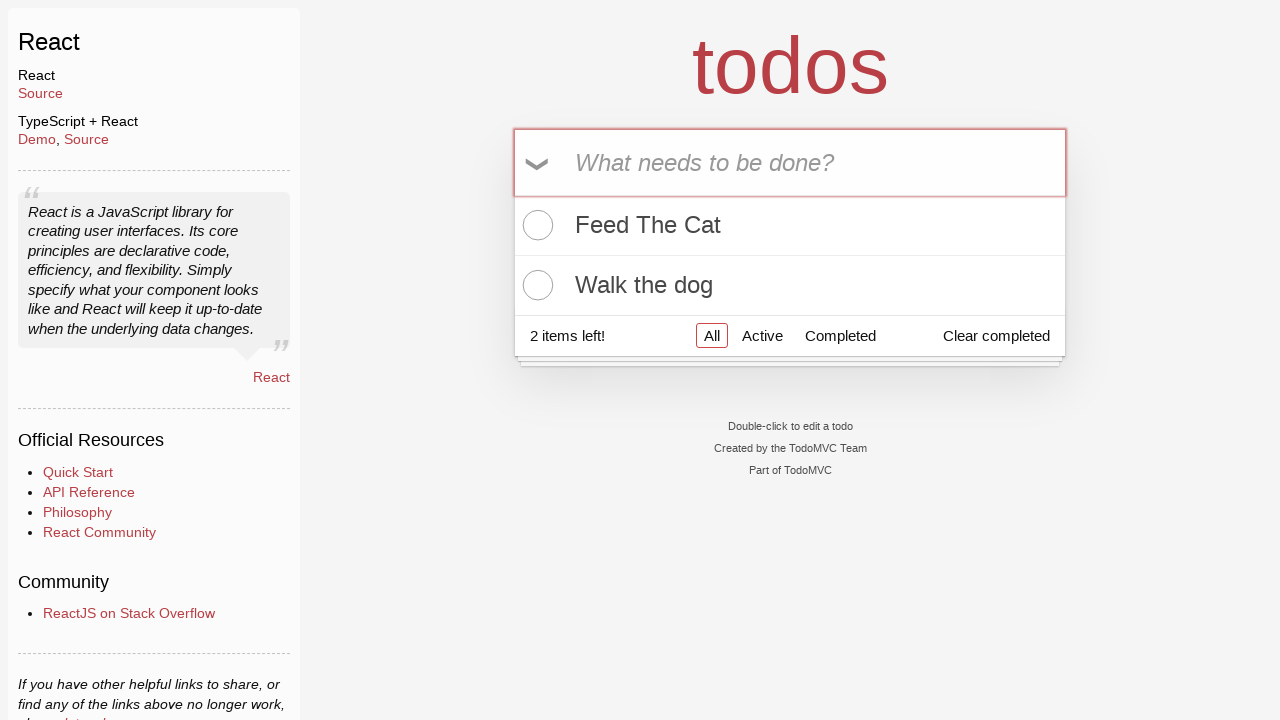

Waited for todo list items to appear
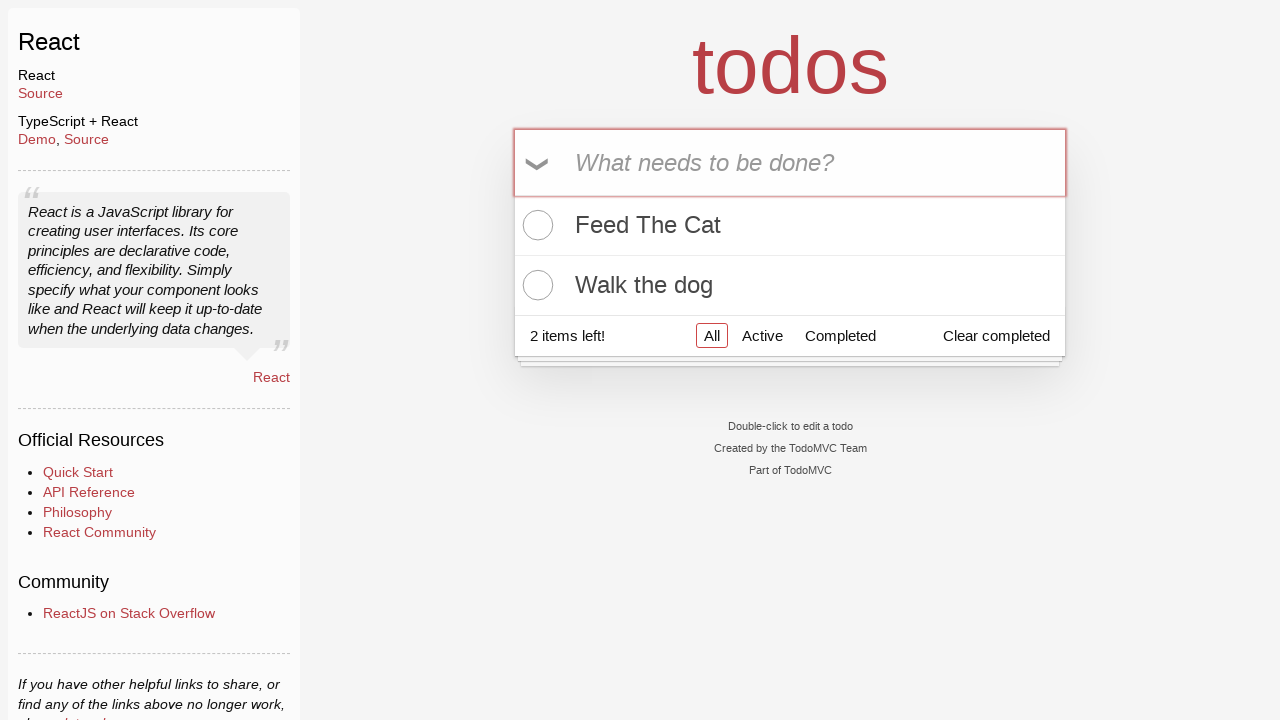

Located all todo list items
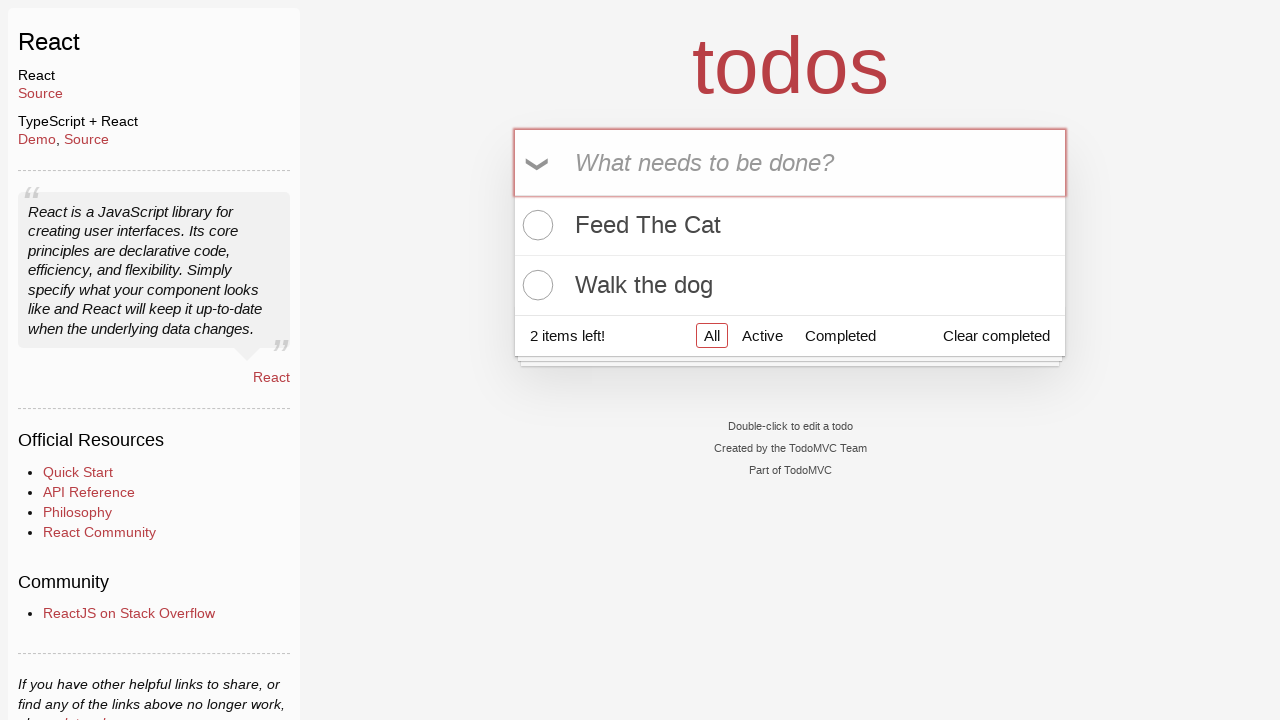

Verified that 2 tasks are present in the list
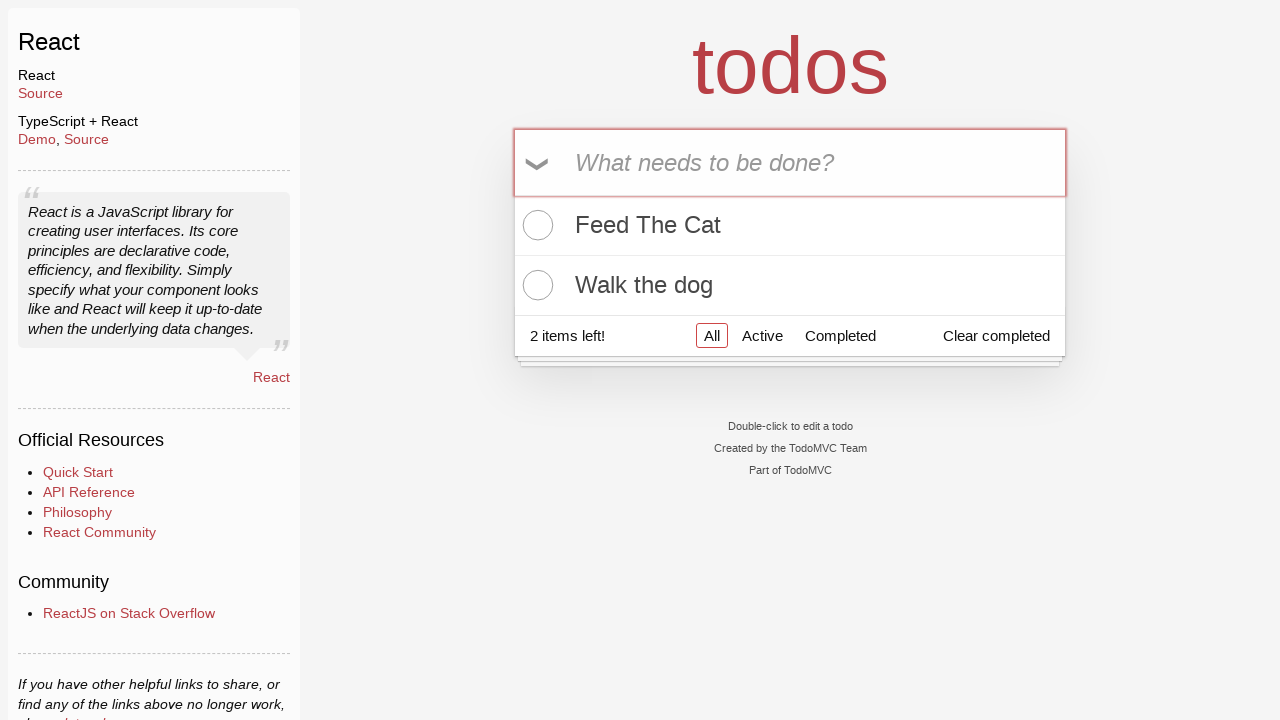

Retrieved text content of all task items
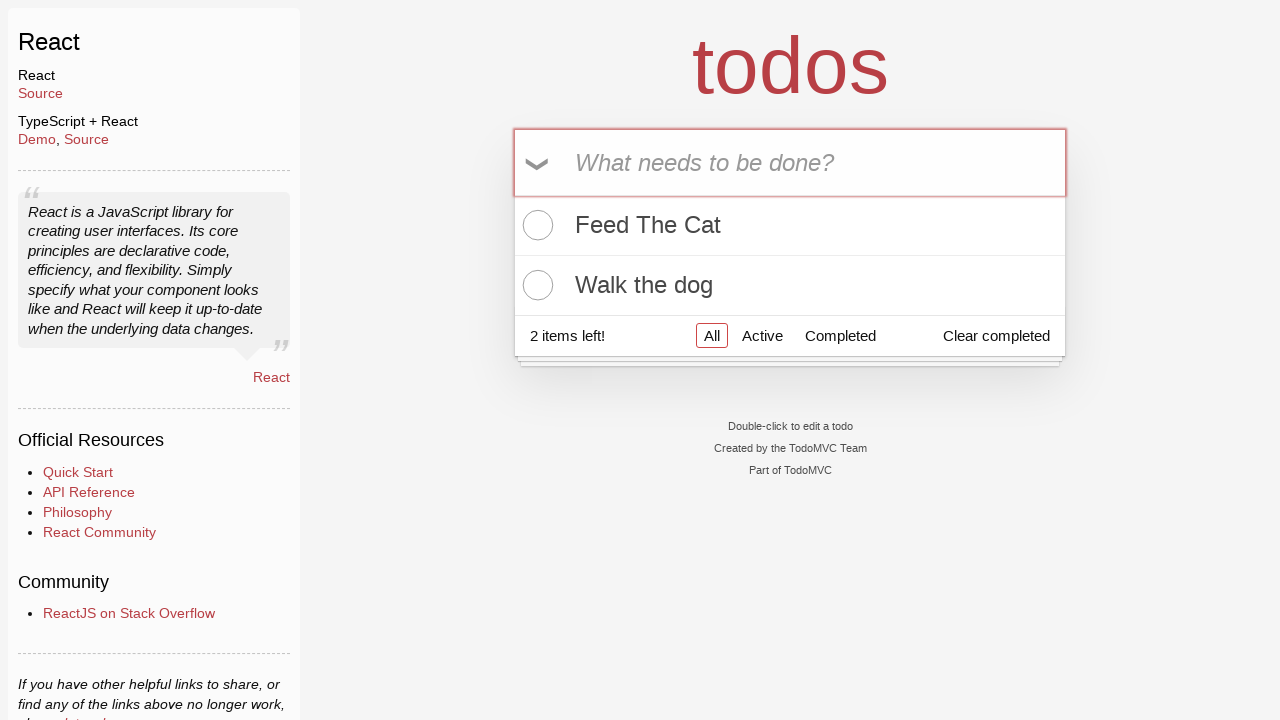

Verified that task 'Feed The Cat' appears in the todo list
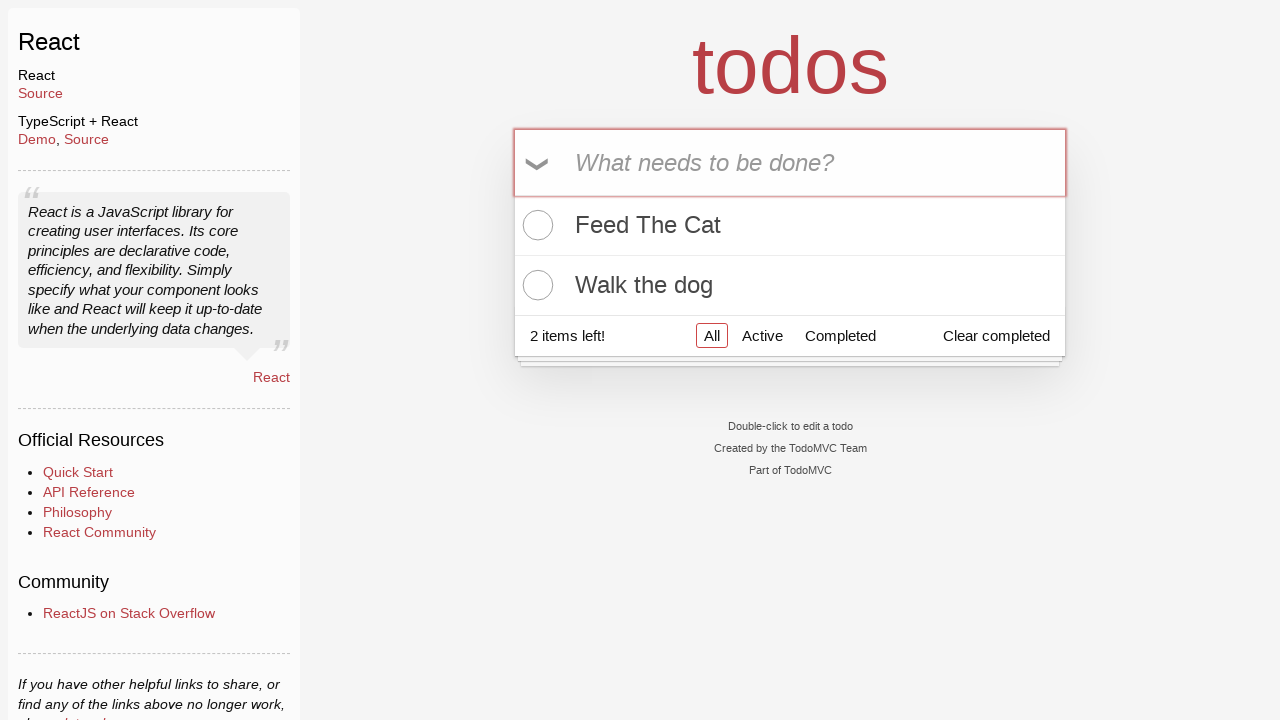

Verified that task 'Walk the dog' appears in the todo list
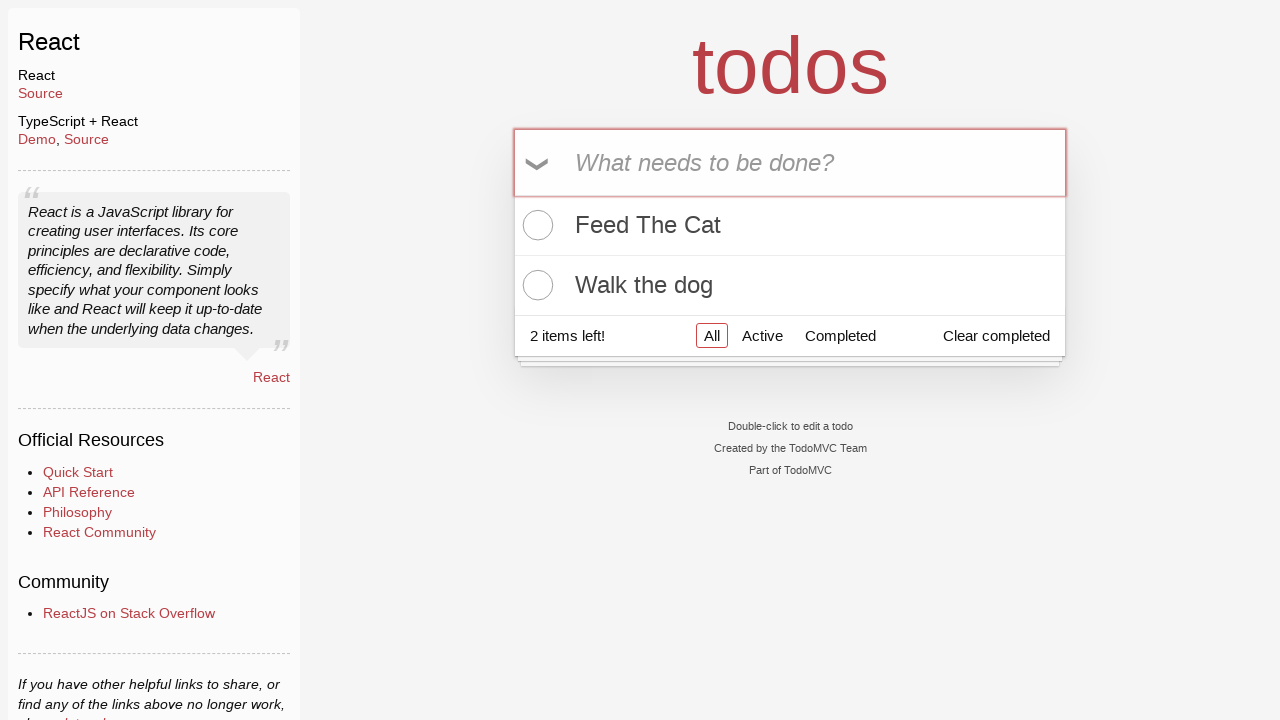

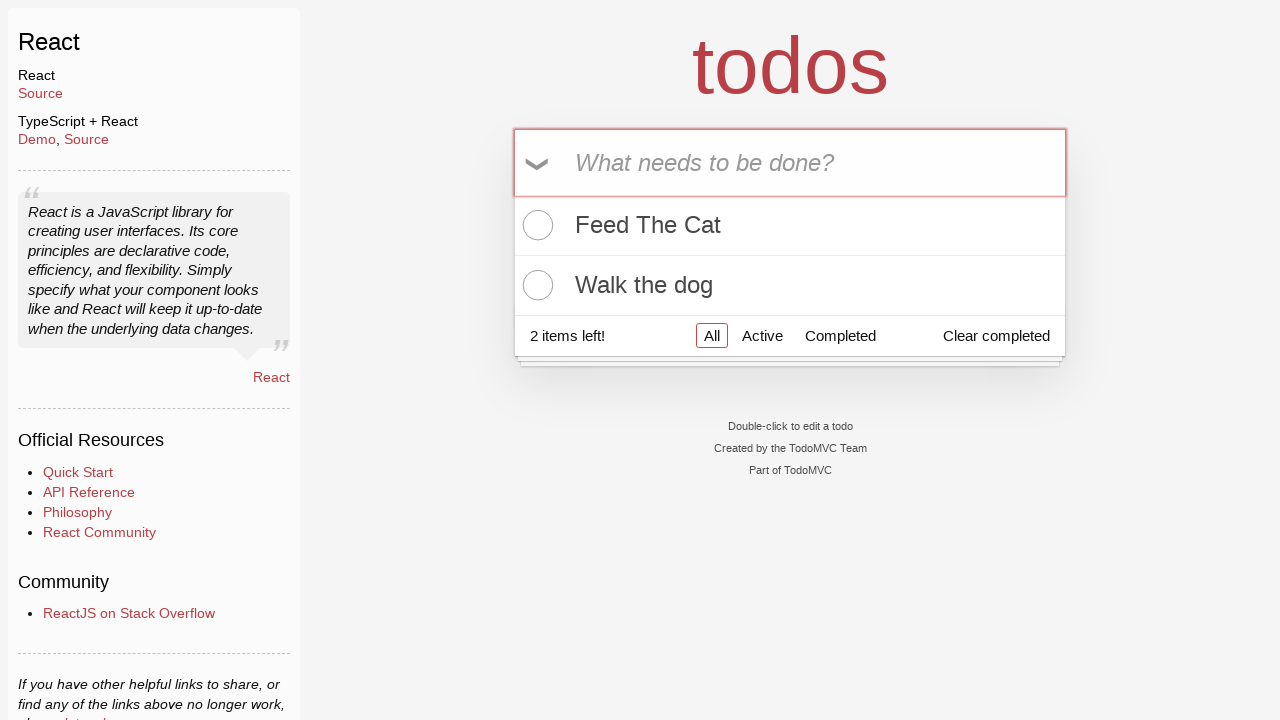